Edits a record in a web table by clicking edit button and updating the first name

Starting URL: https://demoqa.com/webtables

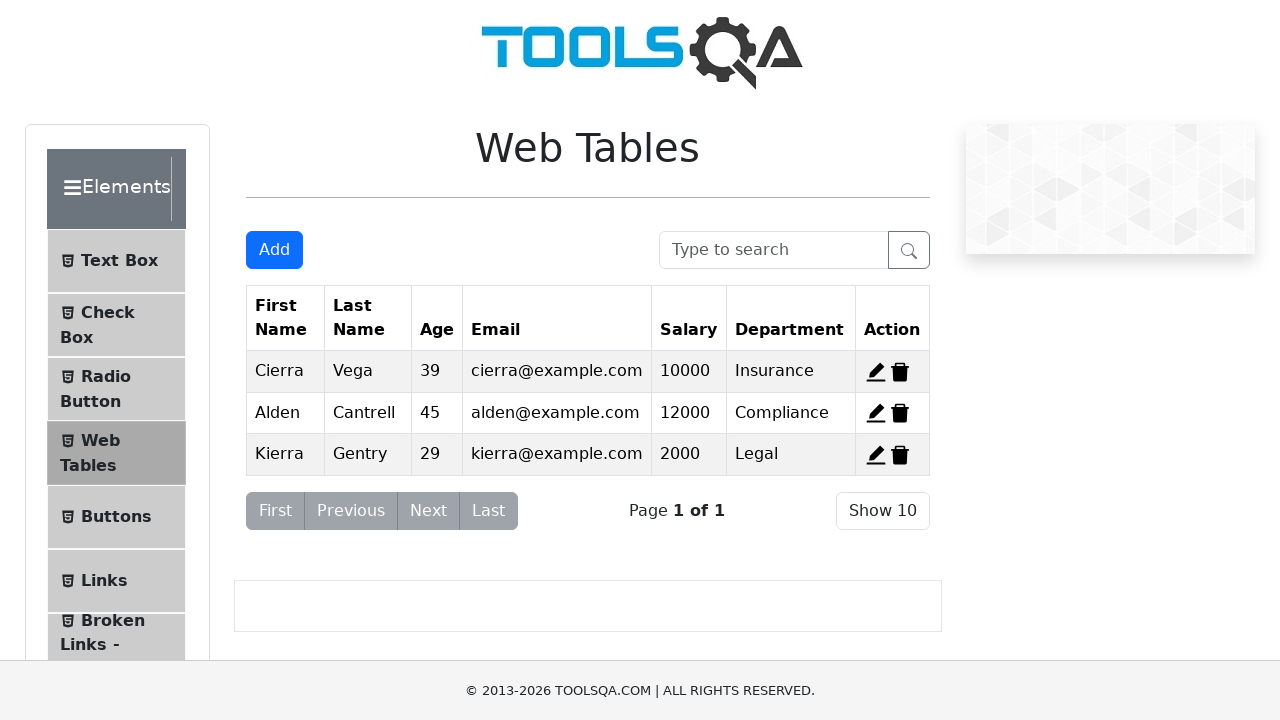

Clicked edit button for first record in web table at (876, 372) on #edit-record-1
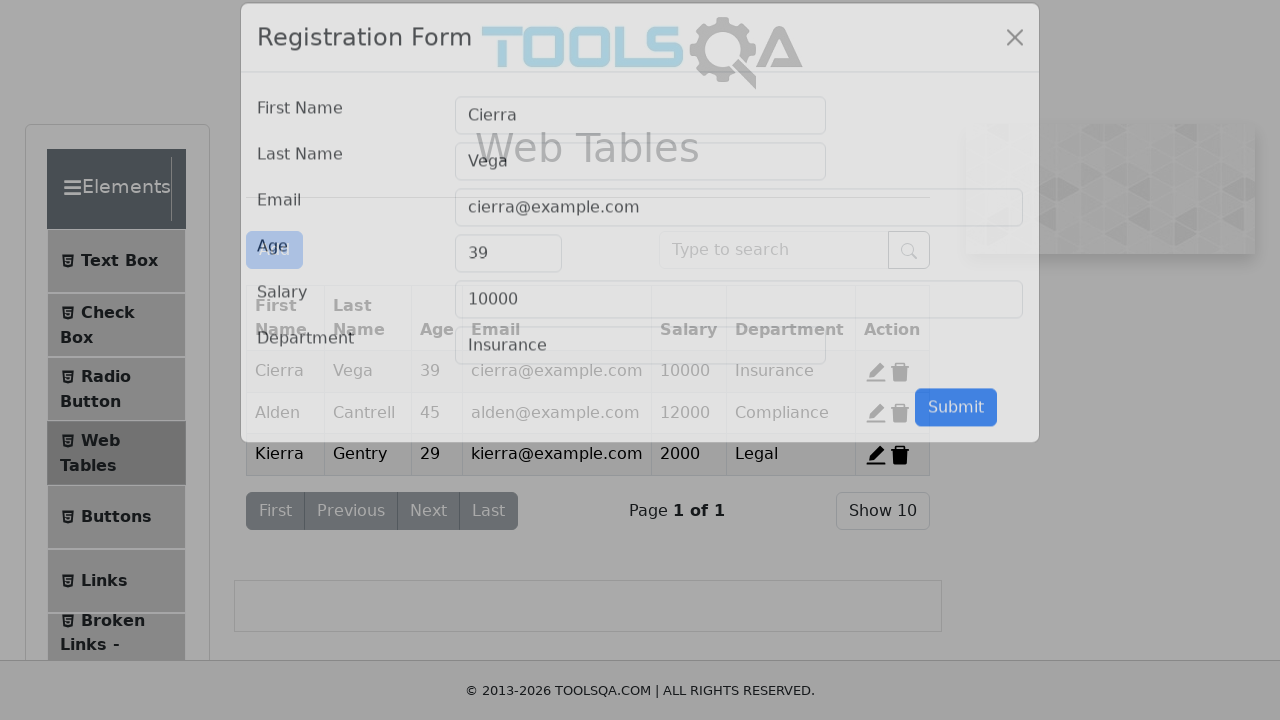

Cleared the first name field on #firstName
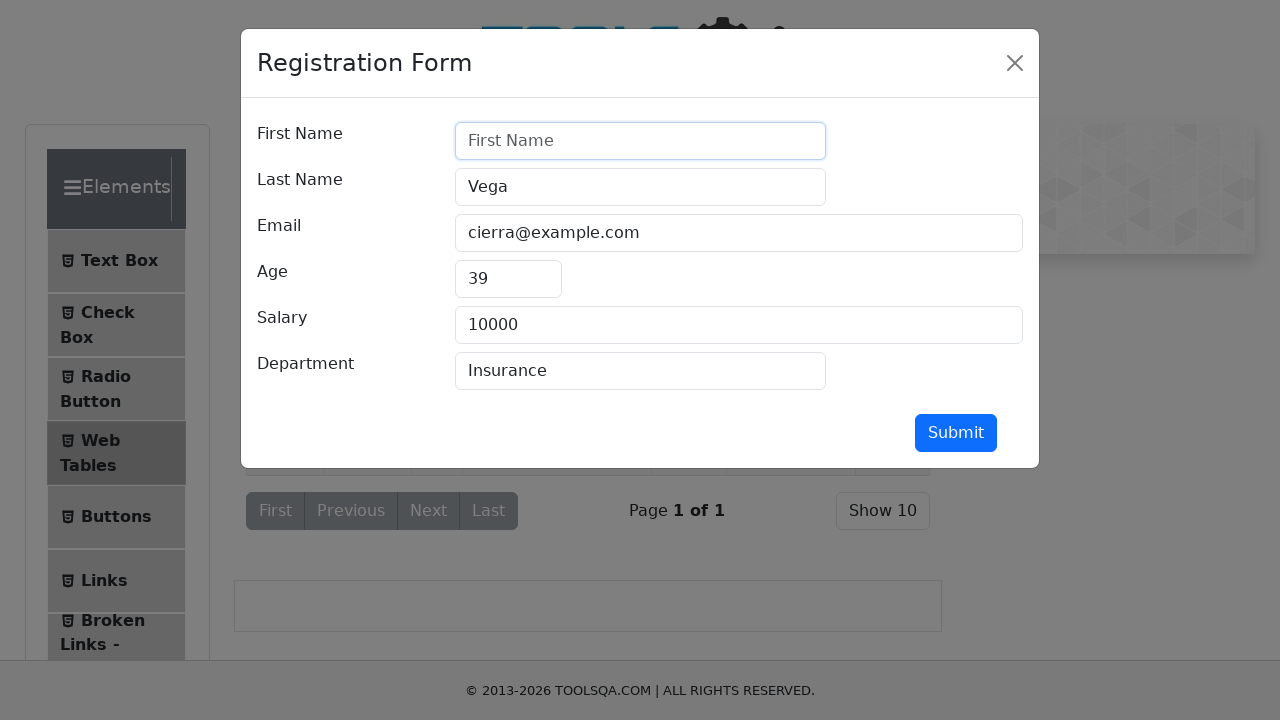

Updated first name to 'rabbi' on #firstName
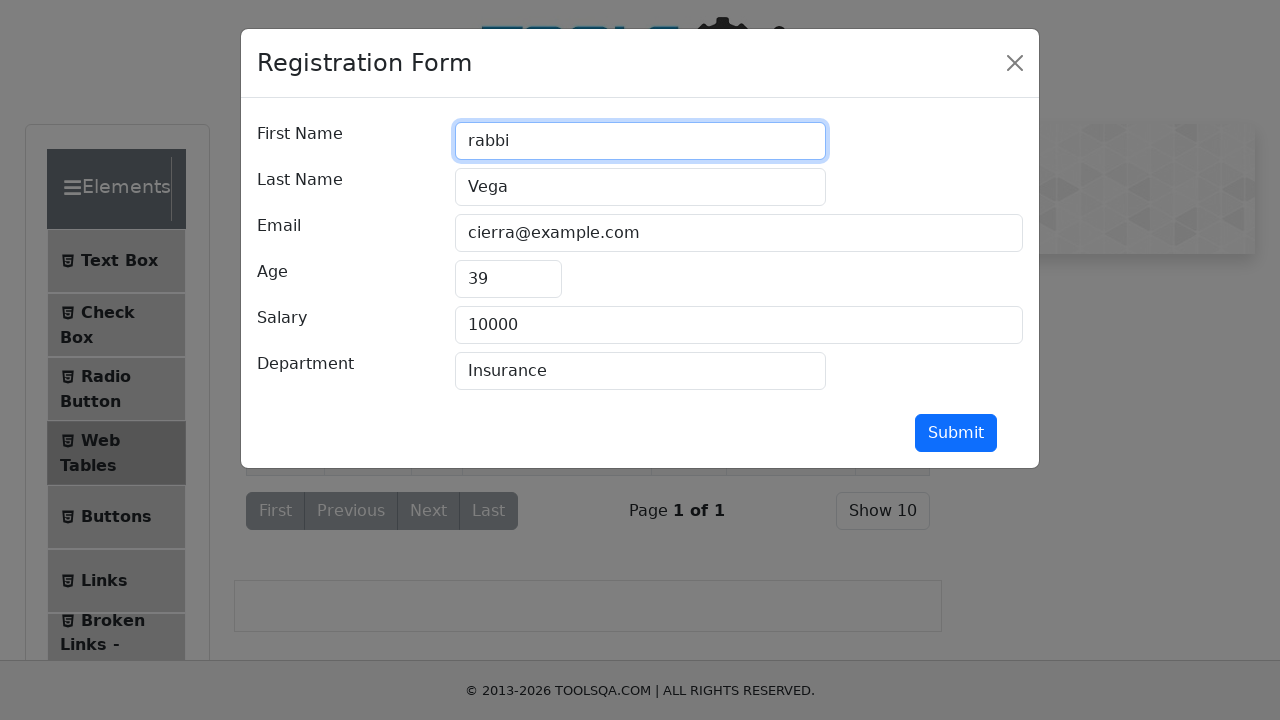

Clicked submit button to save changes at (956, 433) on #submit
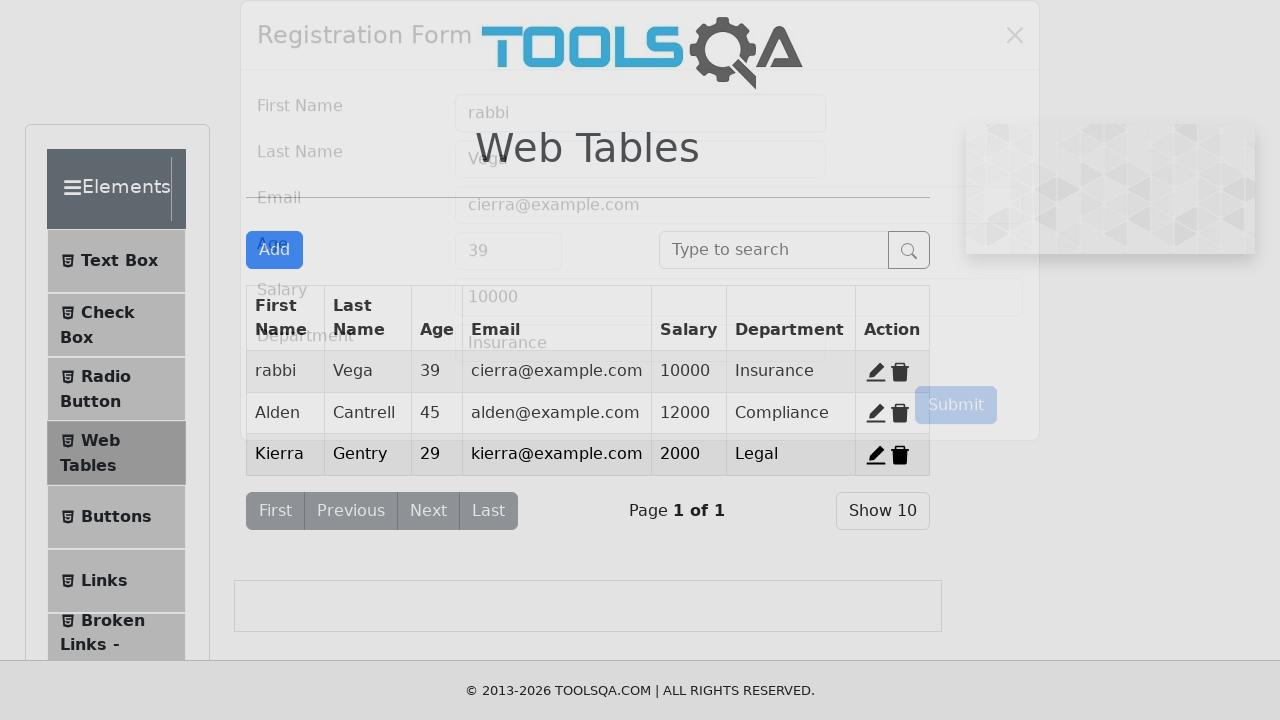

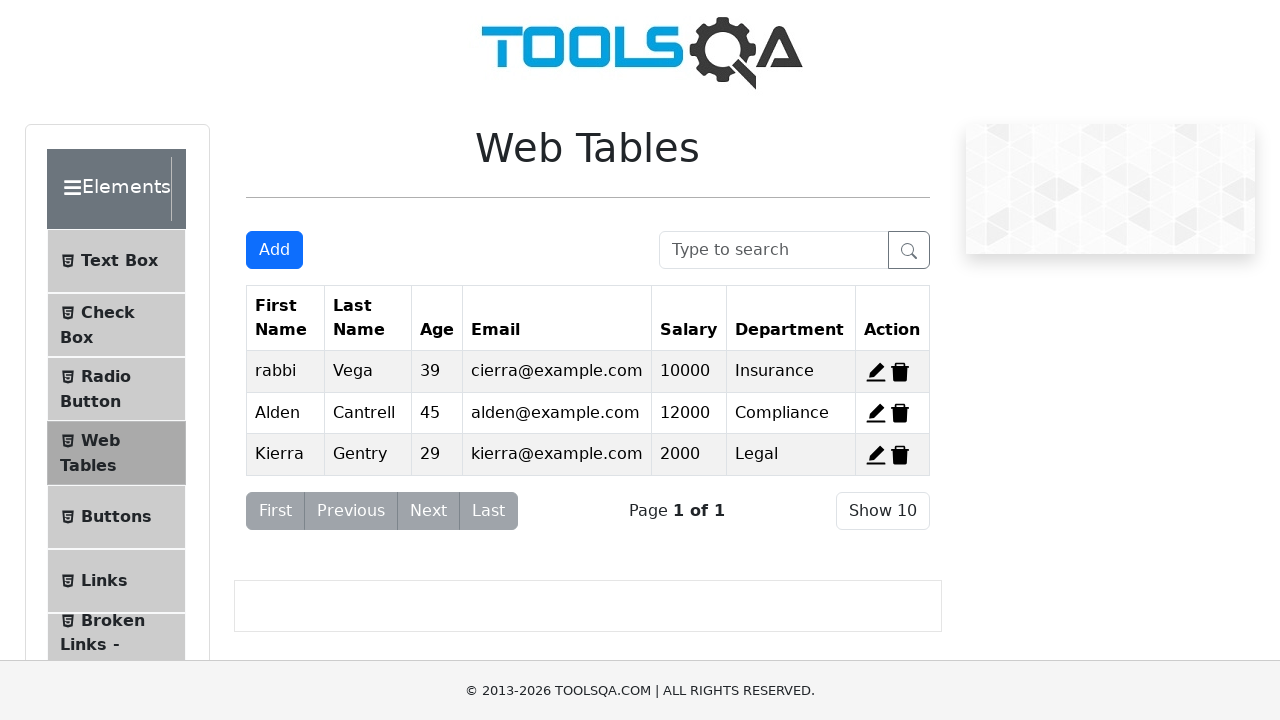